Tests a Selenium practice form by filling in first name and last name fields, scrolling down the page between entries.

Starting URL: https://www.techlistic.com/p/selenium-practice-form.html

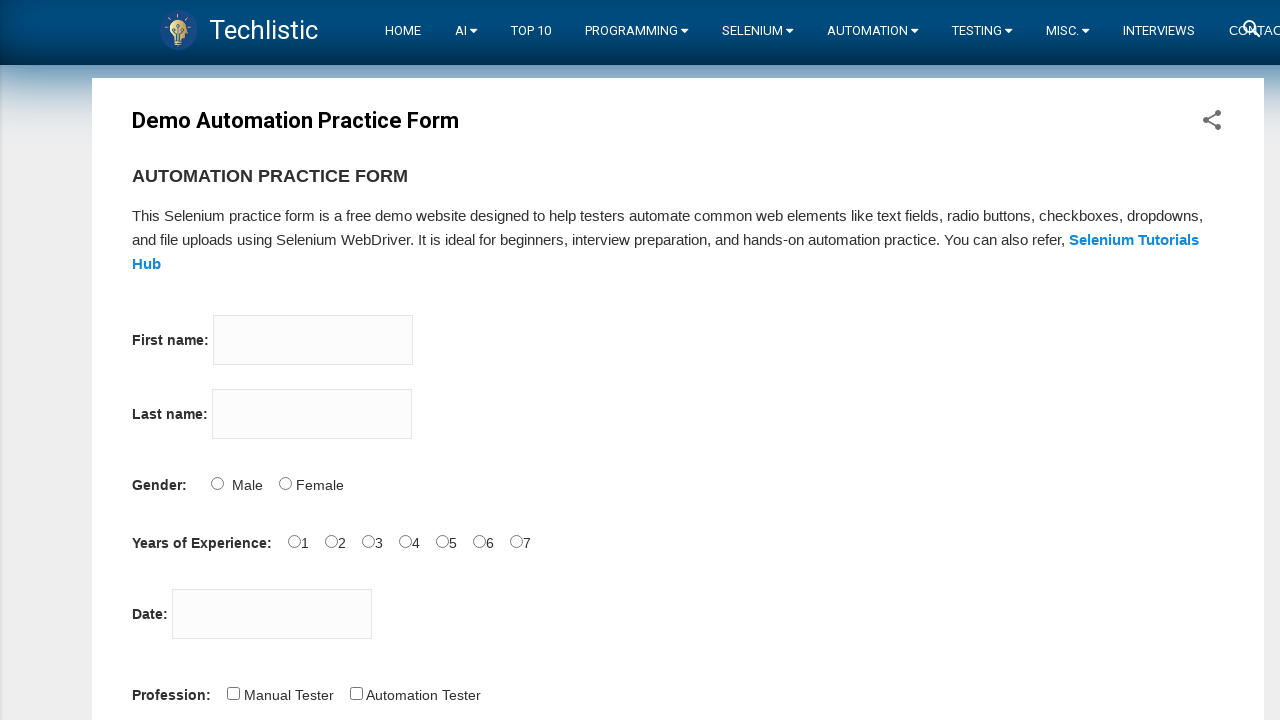

Filled first name field with 'Poonam' on input[name='firstname']
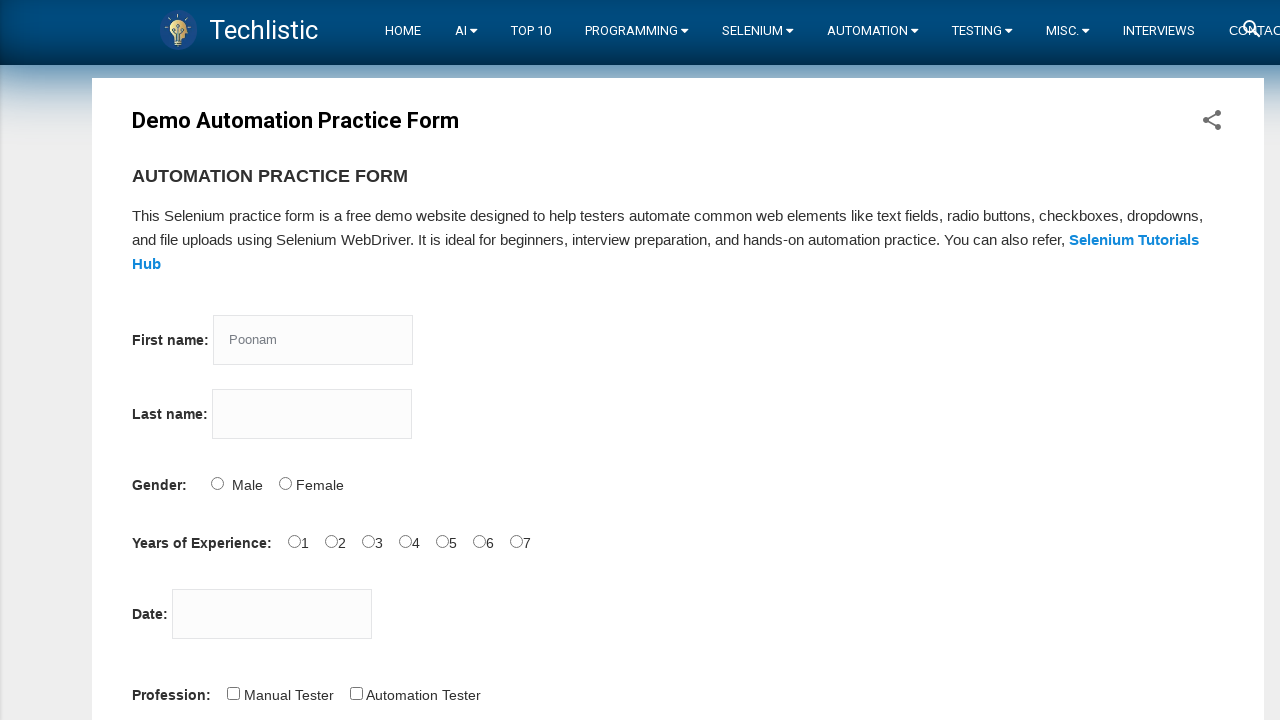

Scrolled down the page by 400 pixels
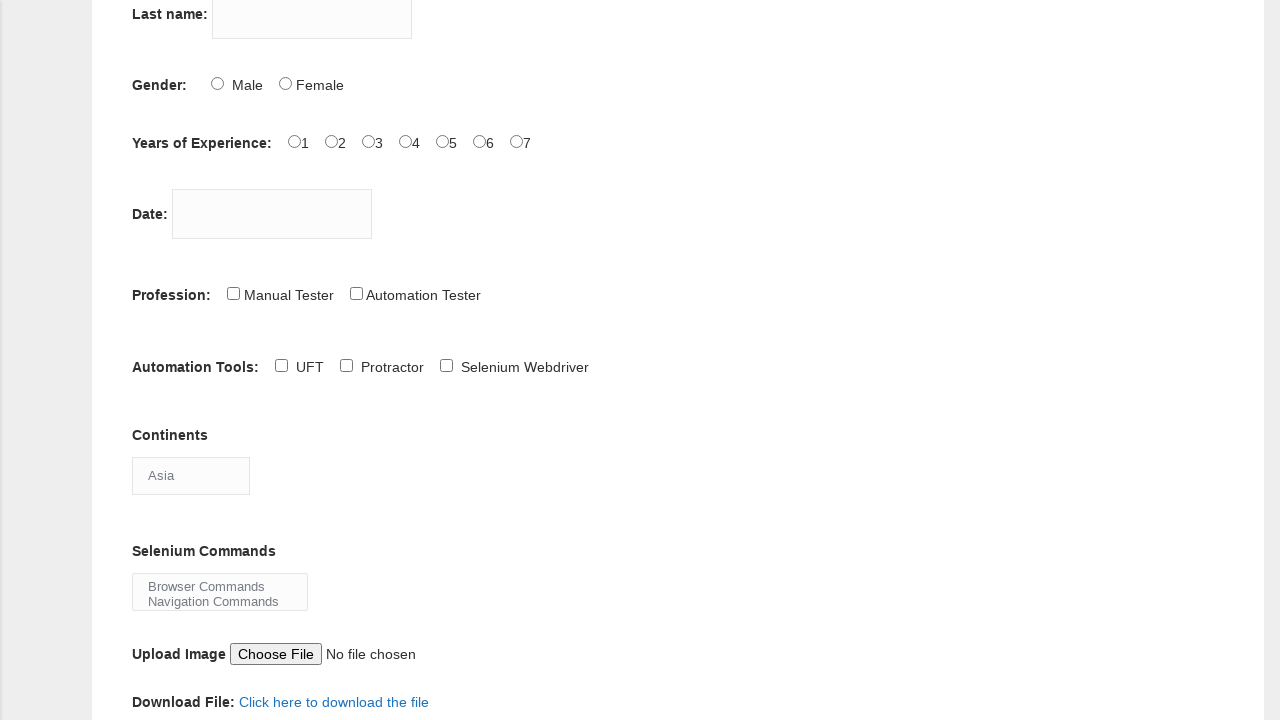

Filled last name field with 'Fasate' on input[name='lastname']
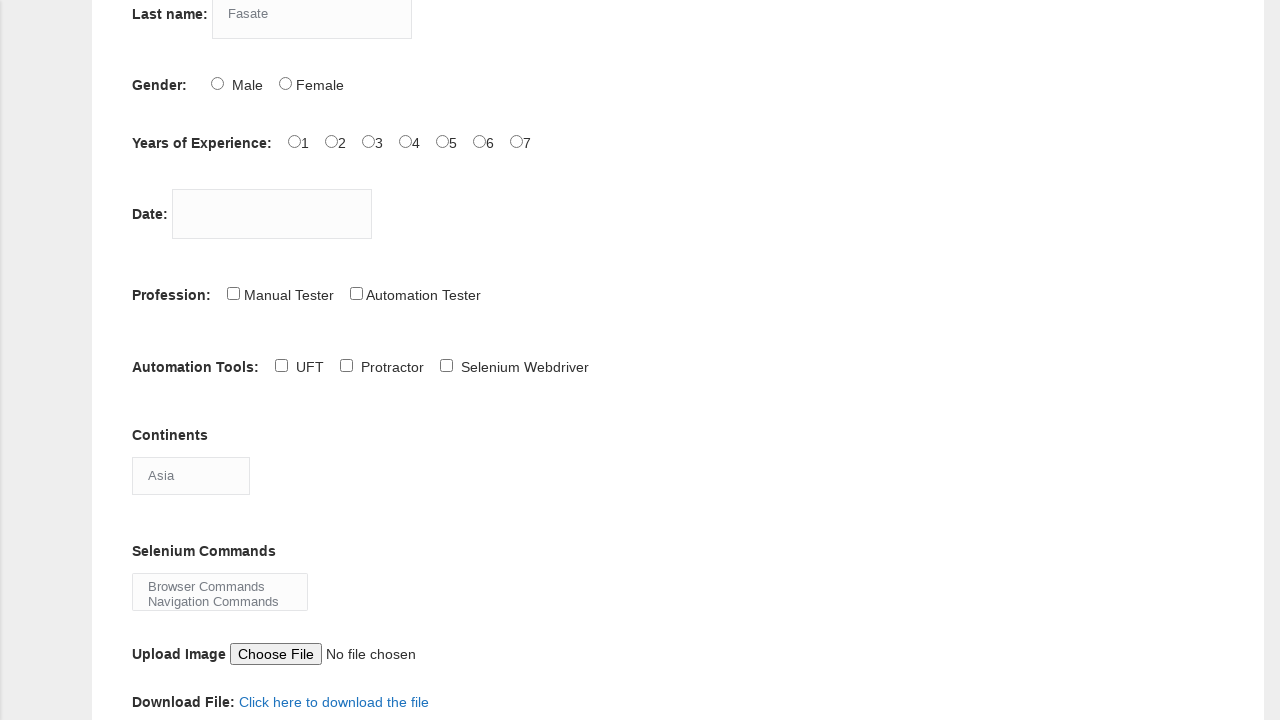

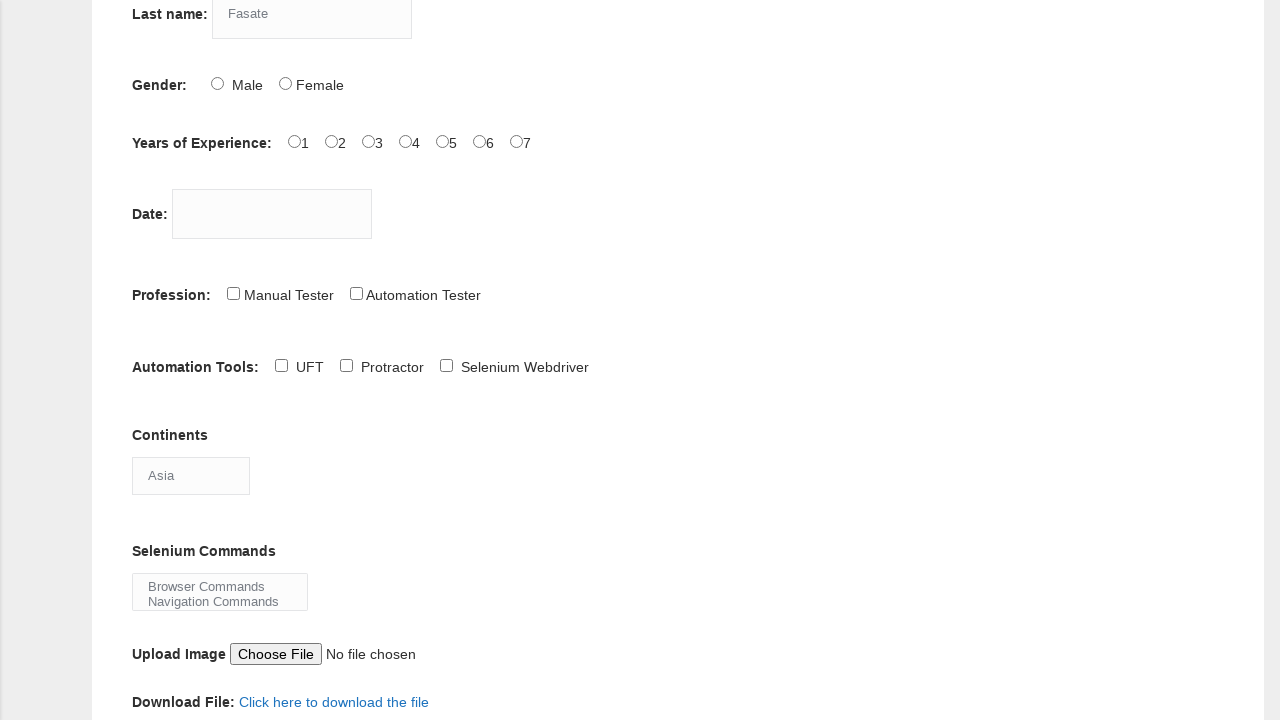